Tests file upload functionality on an Angular file upload demo page by selecting a file via the file input and clicking the upload button

Starting URL: http://nervgh.github.io/pages/angular-file-upload/examples/simple

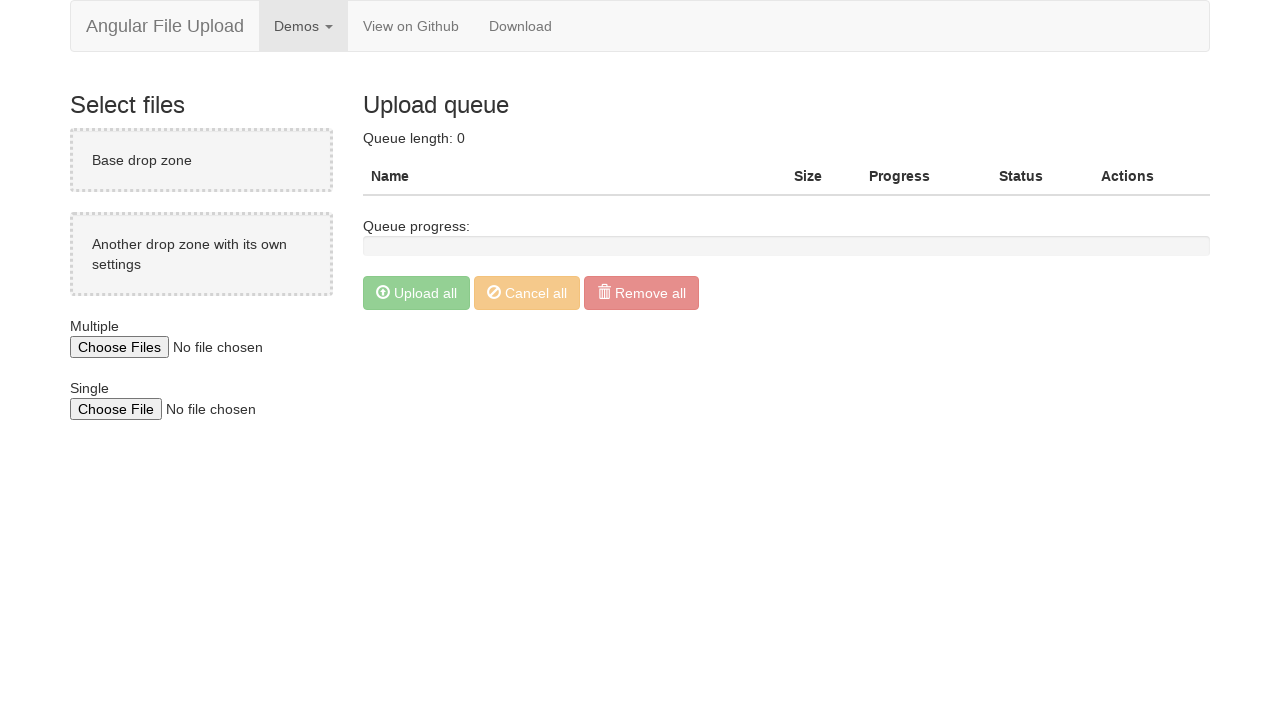

Created temporary test file for upload
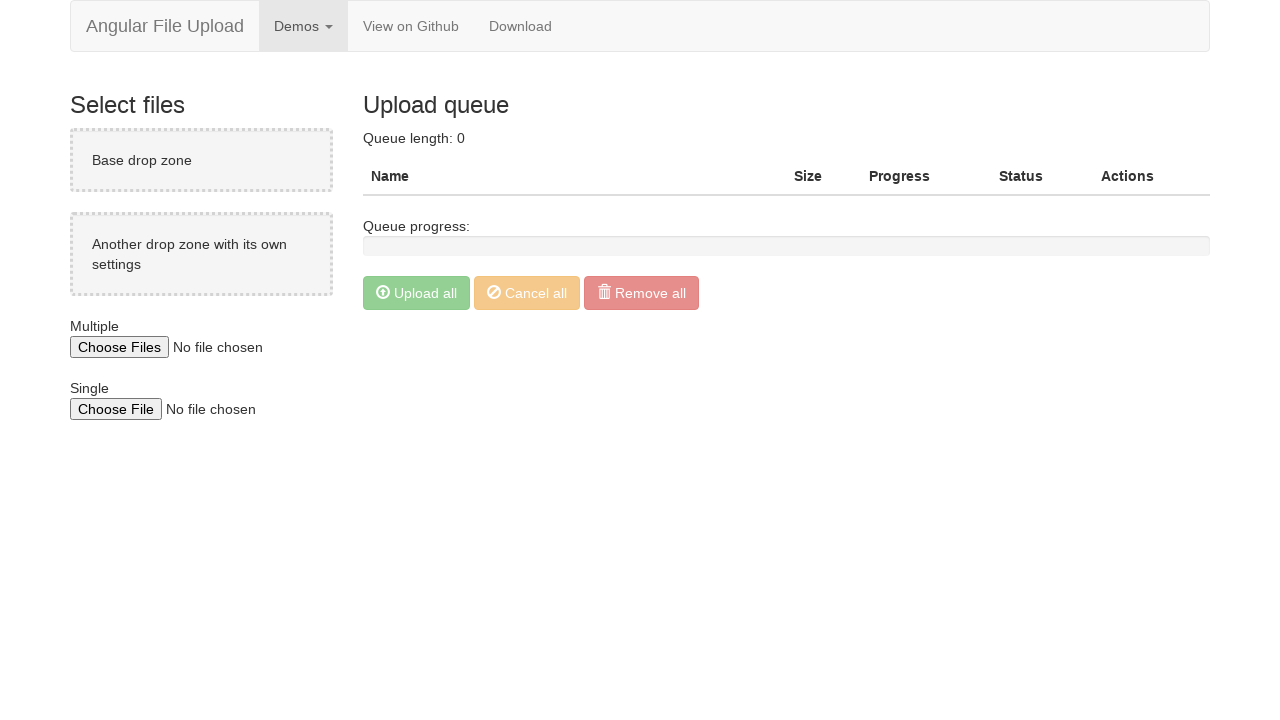

Waited for file input element to load
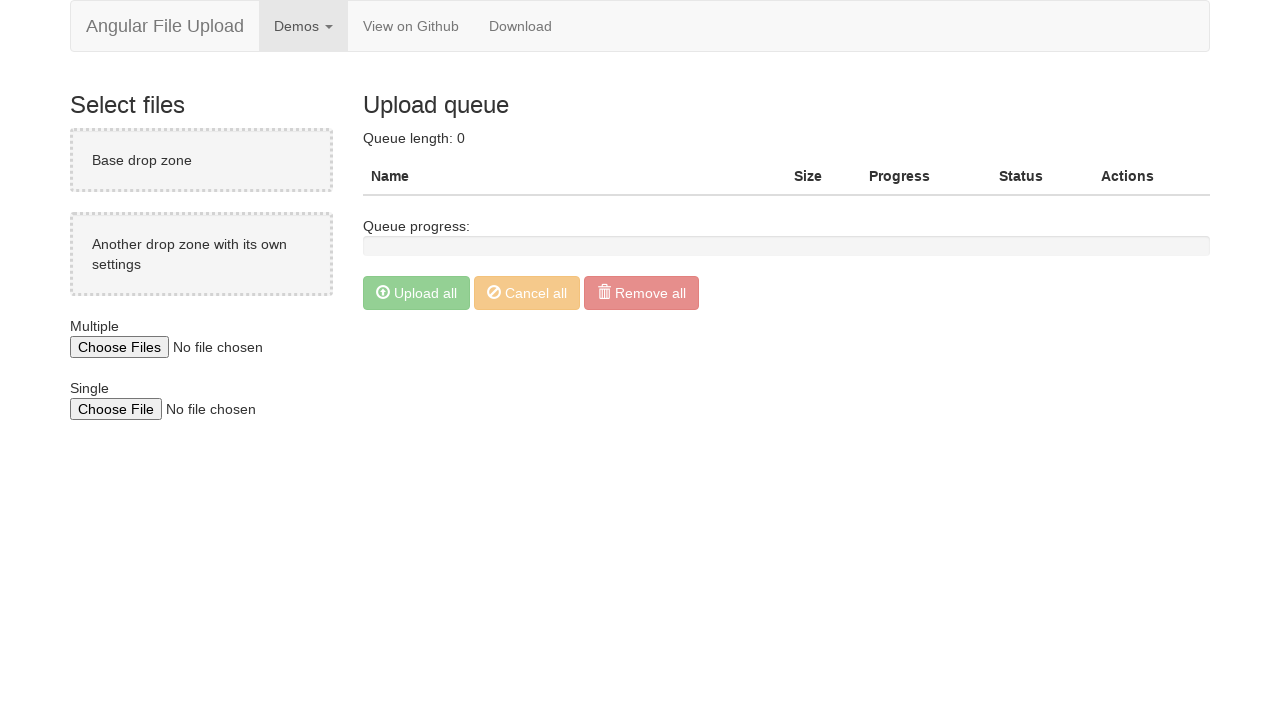

Selected test file via file input
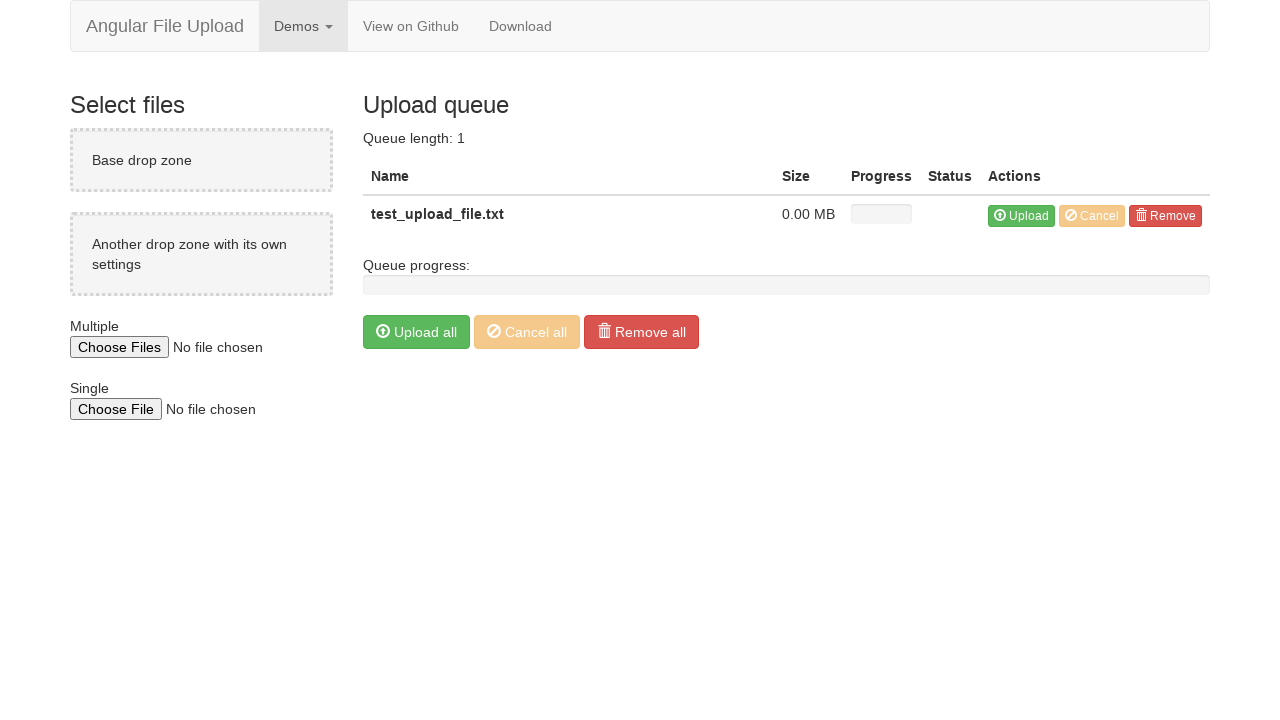

Clicked upload button to initiate file upload at (1022, 216) on button[ng-click='item.upload()']
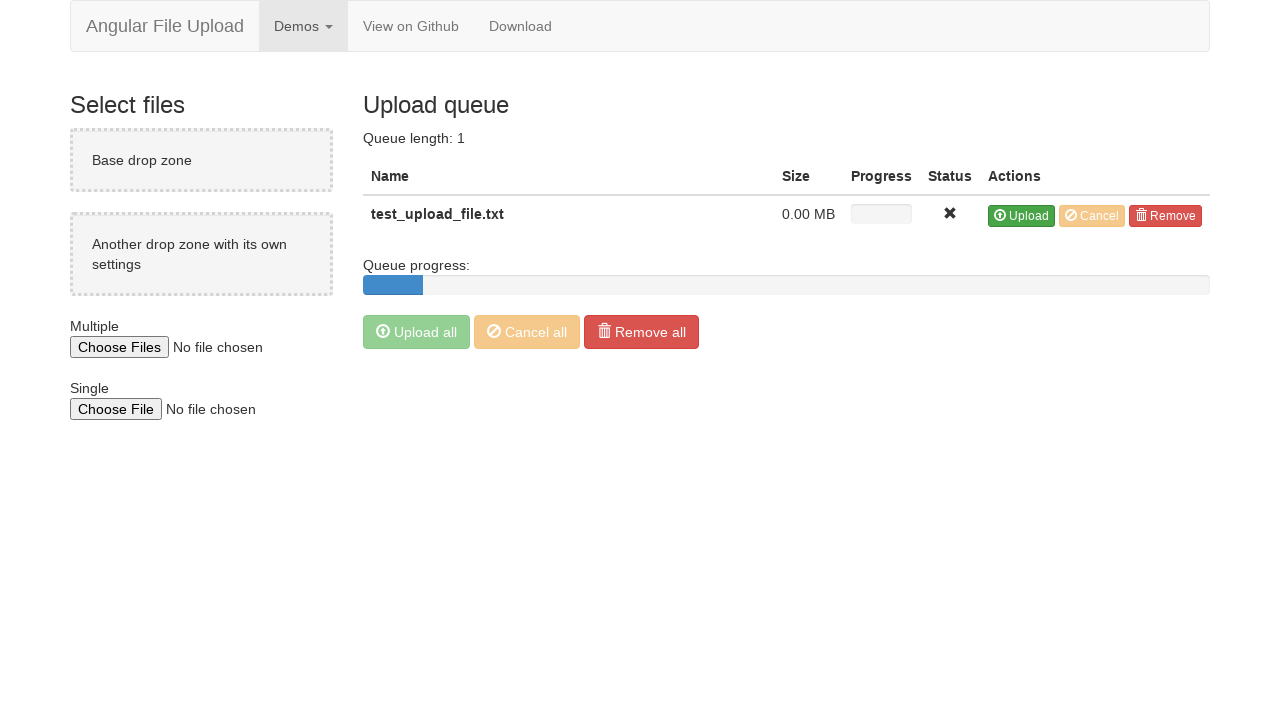

Waited for upload processing to complete
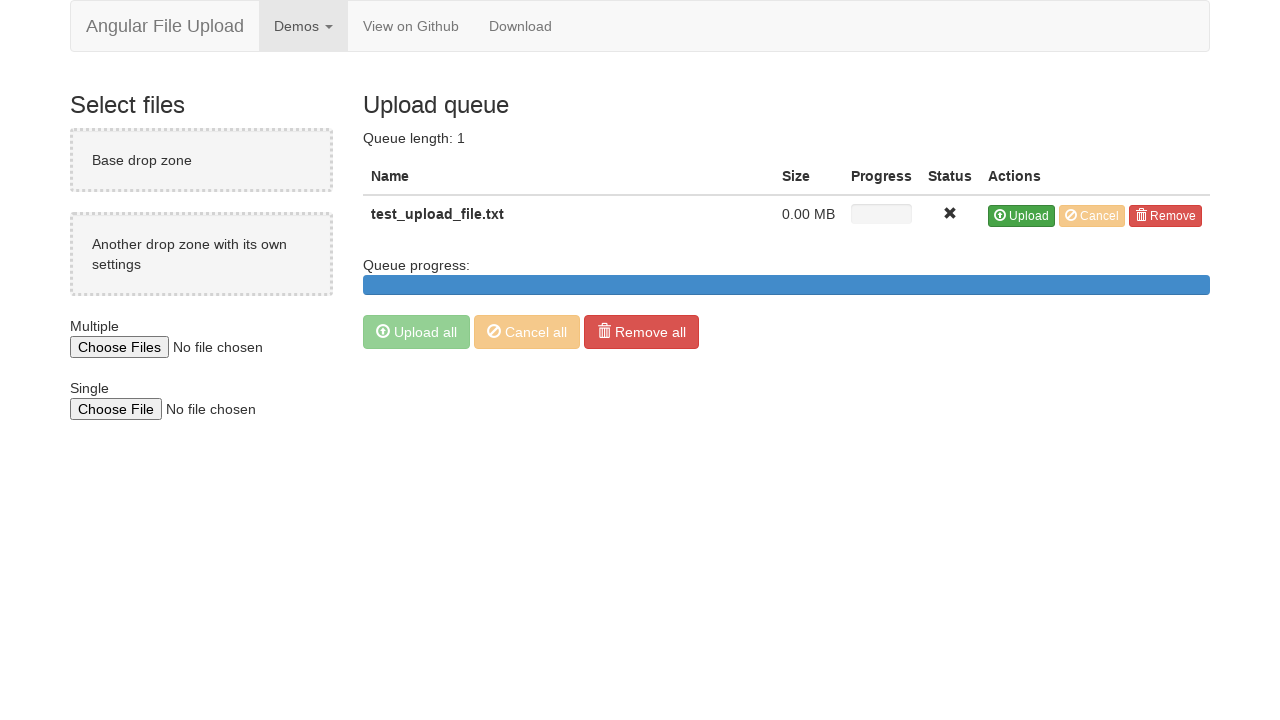

Cleaned up temporary test file
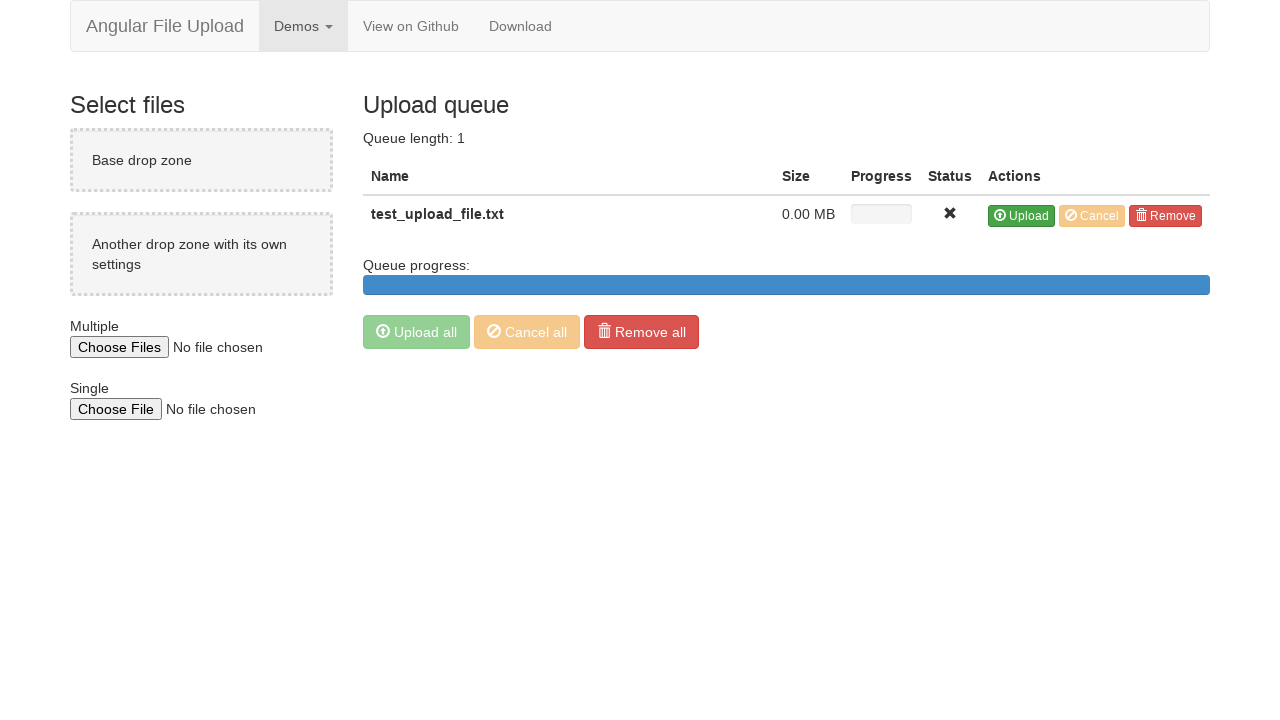

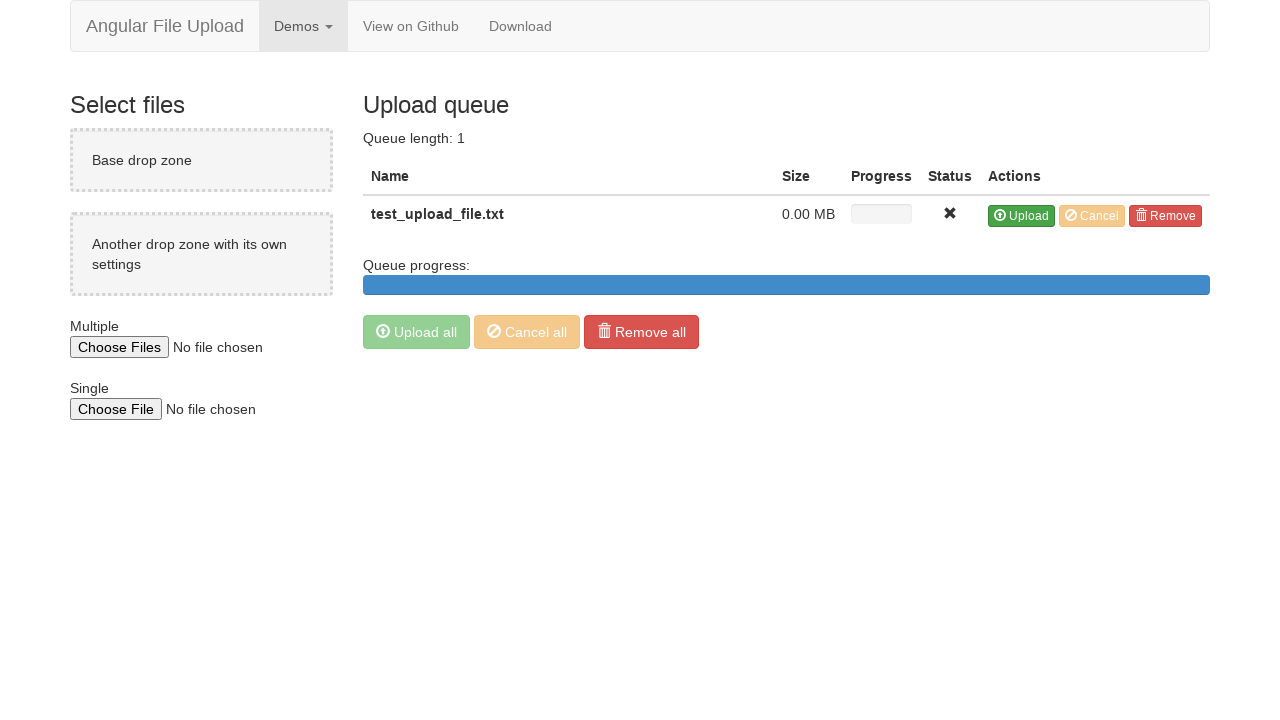